Tests reading course price from a table by locating a specific row and verifying its price value

Starting URL: https://www.rahulshettyacademy.com/AutomationPractice/

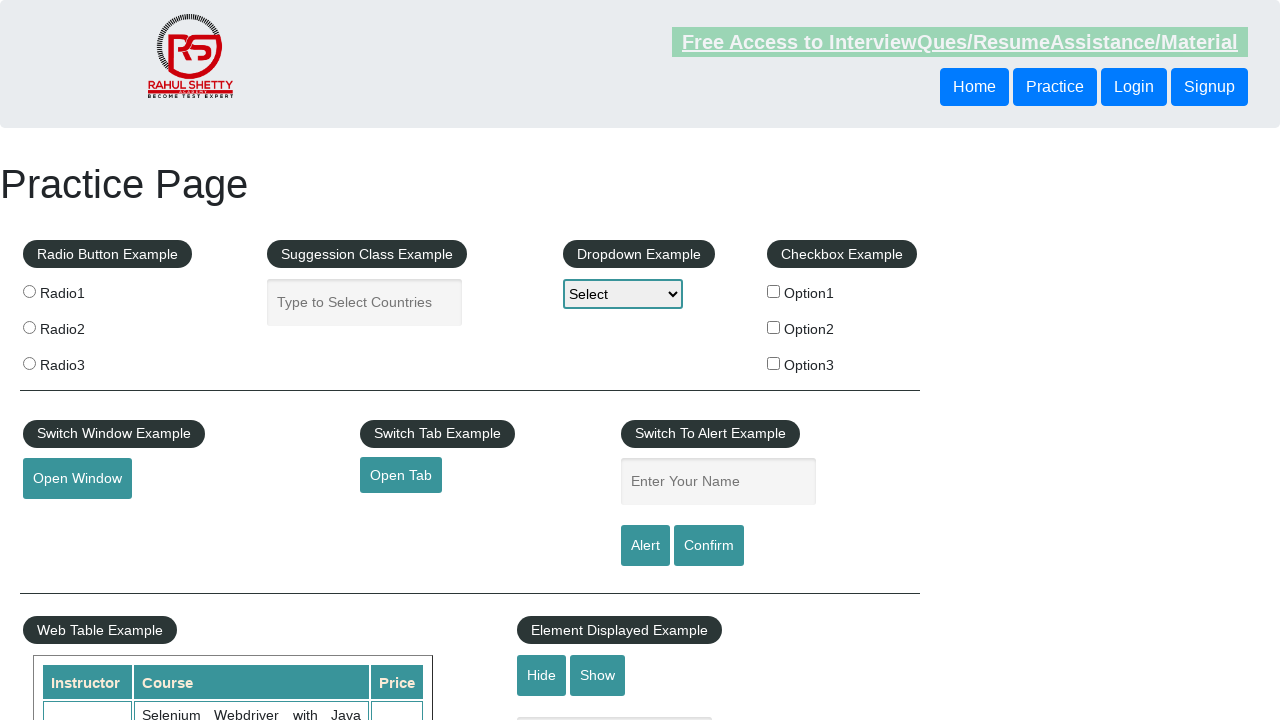

Navigated to Rahul Shetty Academy AutomationPractice page
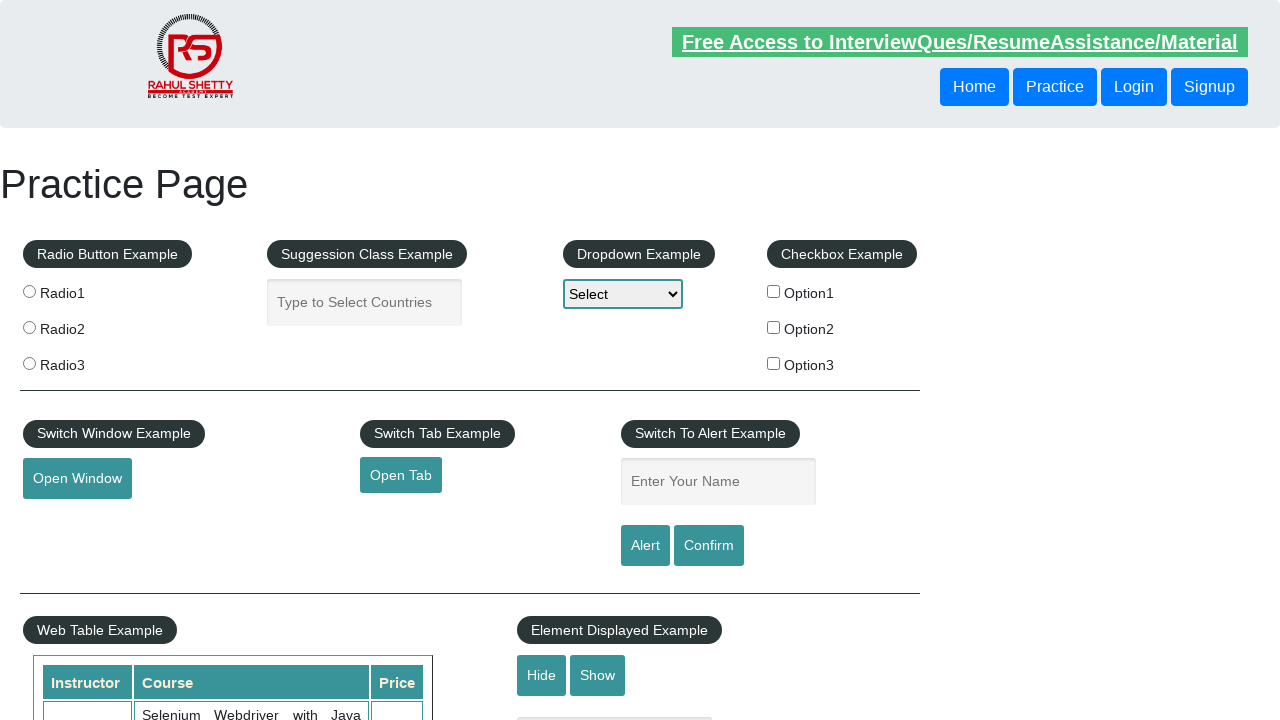

Located and extracted price for 'Master Selenium Automation in simple Python Language' course
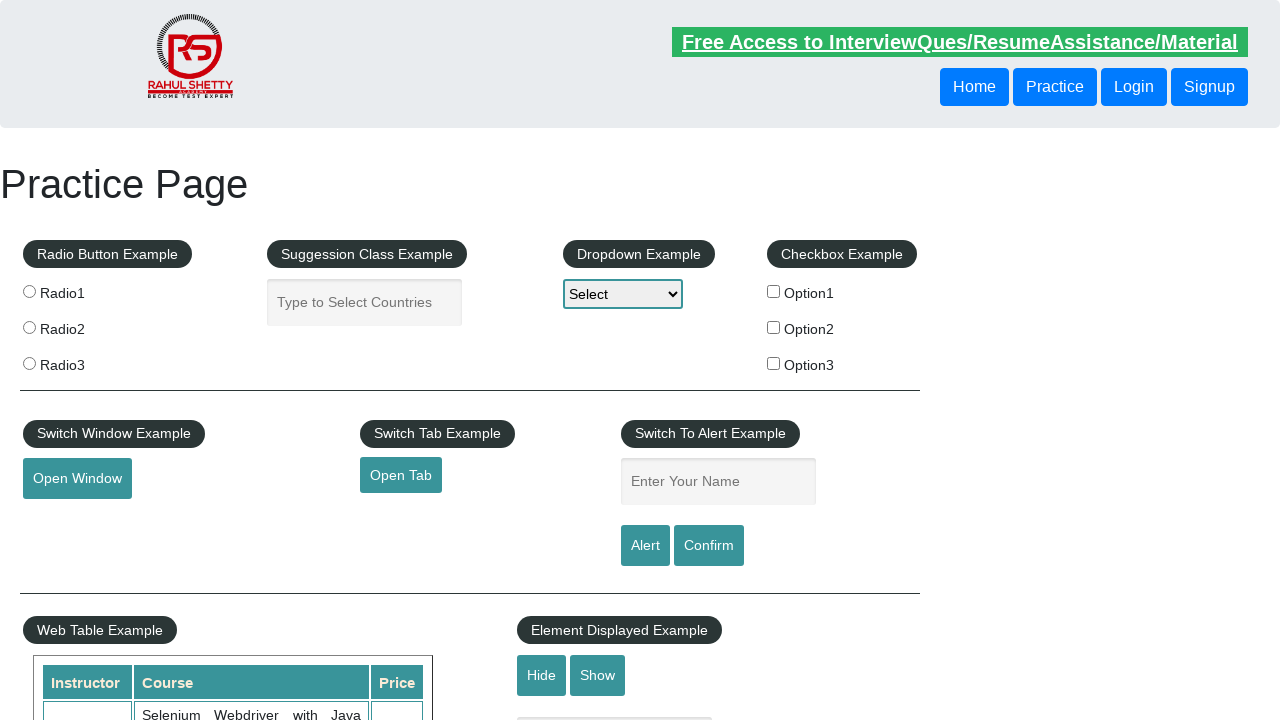

Verified course price is 25 (actual: 25)
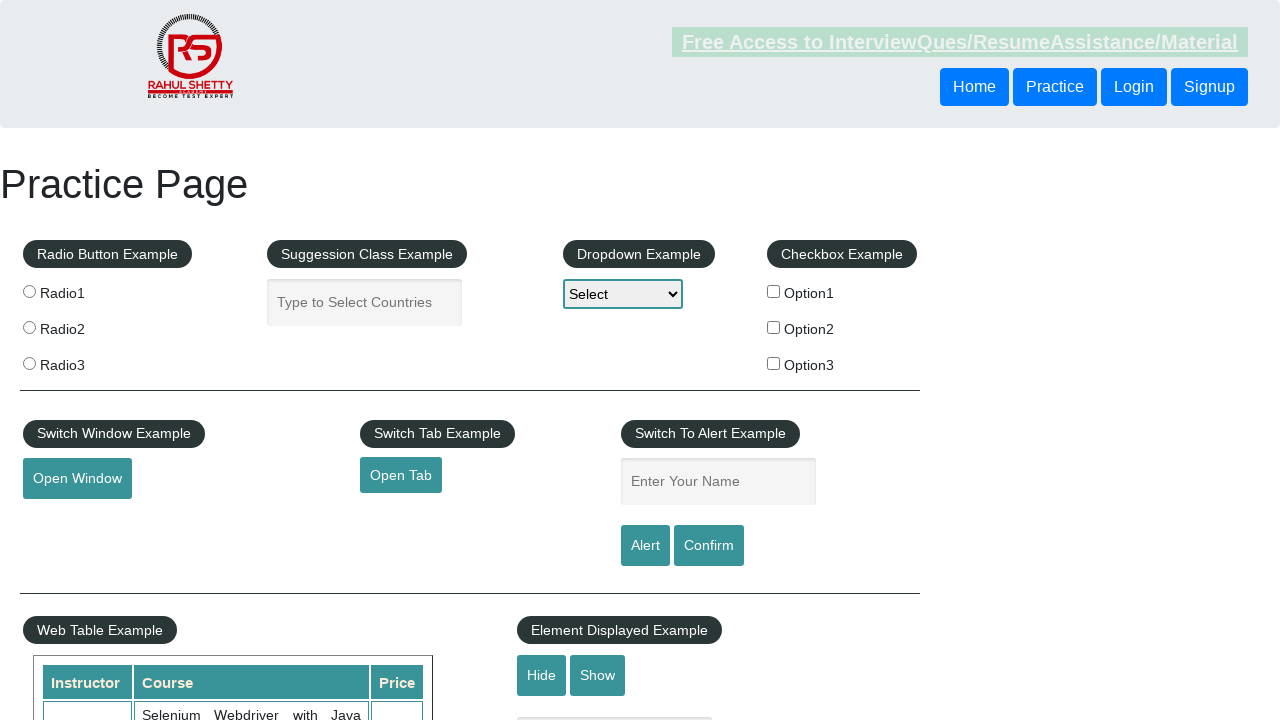

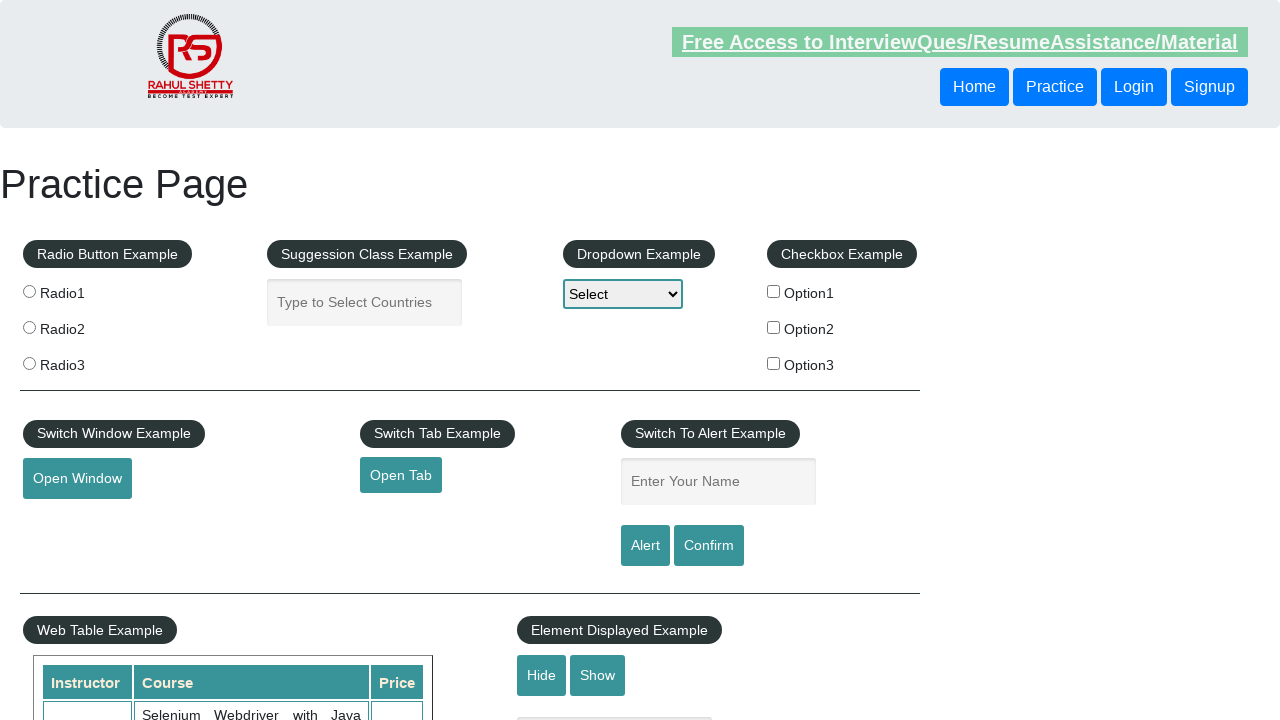